Navigates to a practice automation page, scrolls to a table, and verifies table structure by counting rows and columns

Starting URL: https://rahulshettyacademy.com/AutomationPractice/

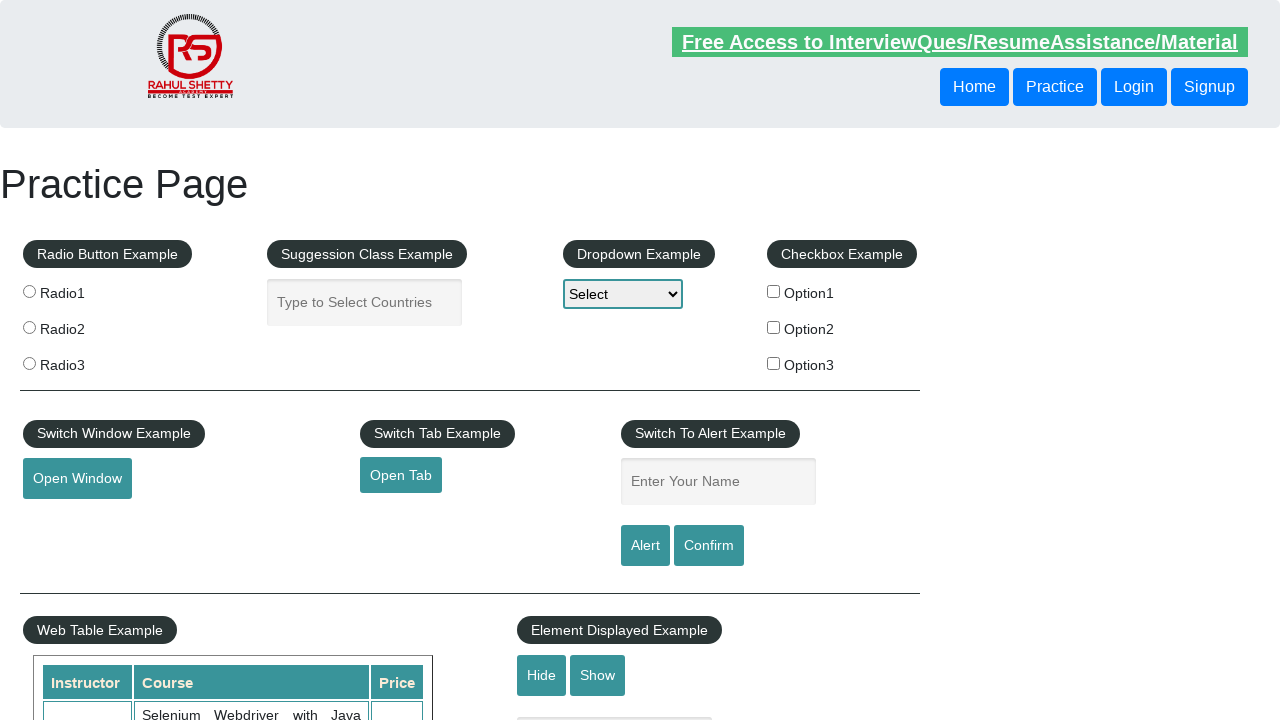

Scrolled down 500 pixels to reveal table
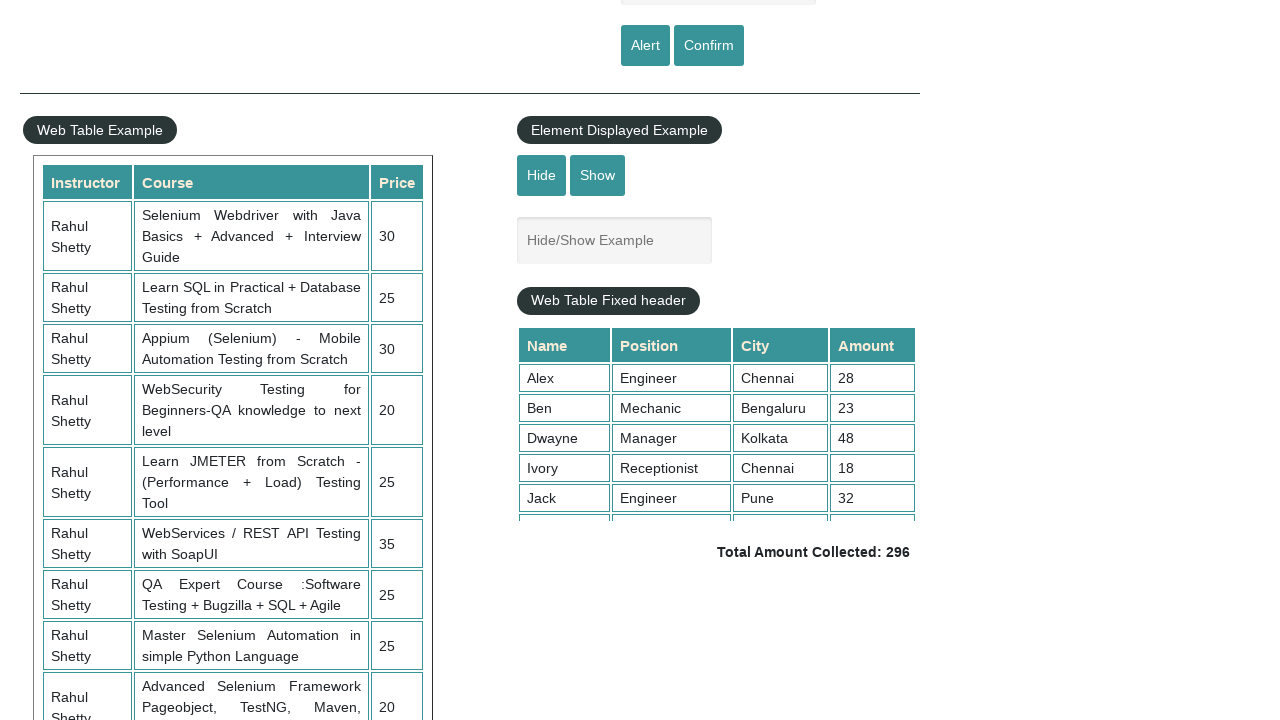

Waited for table with class 'table-display' to be visible
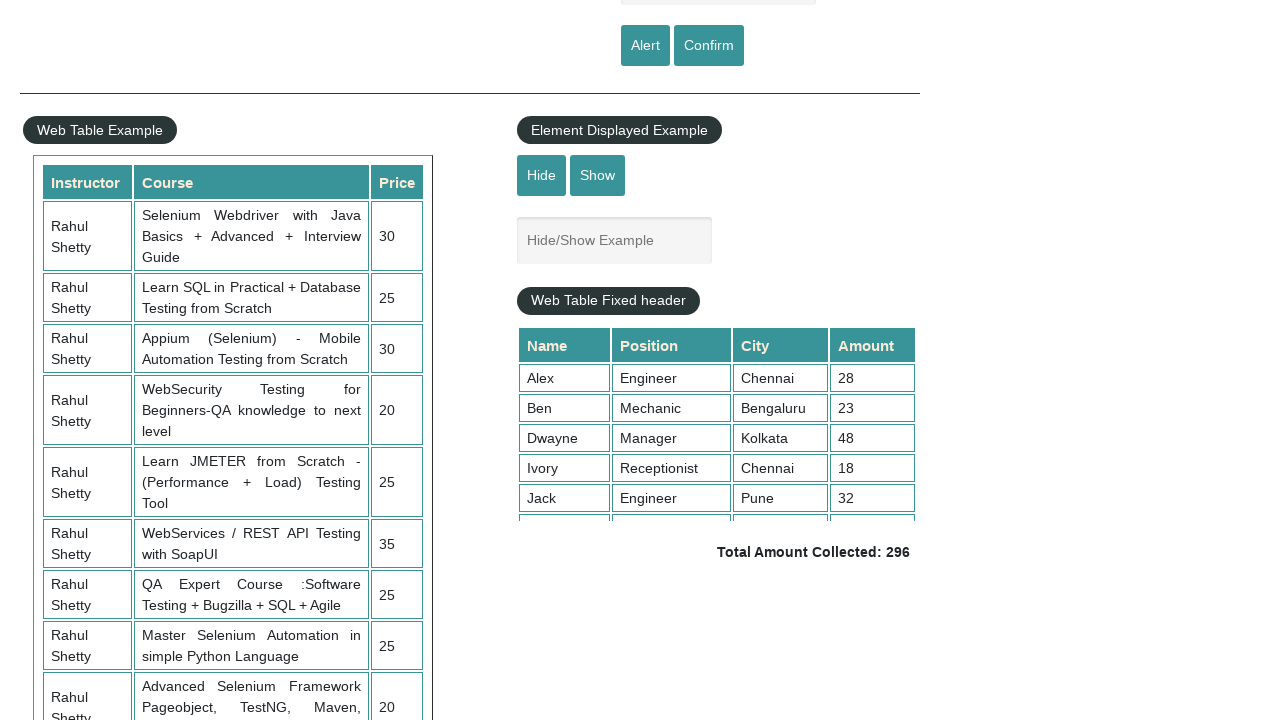

Retrieved all table rows: 11 rows found
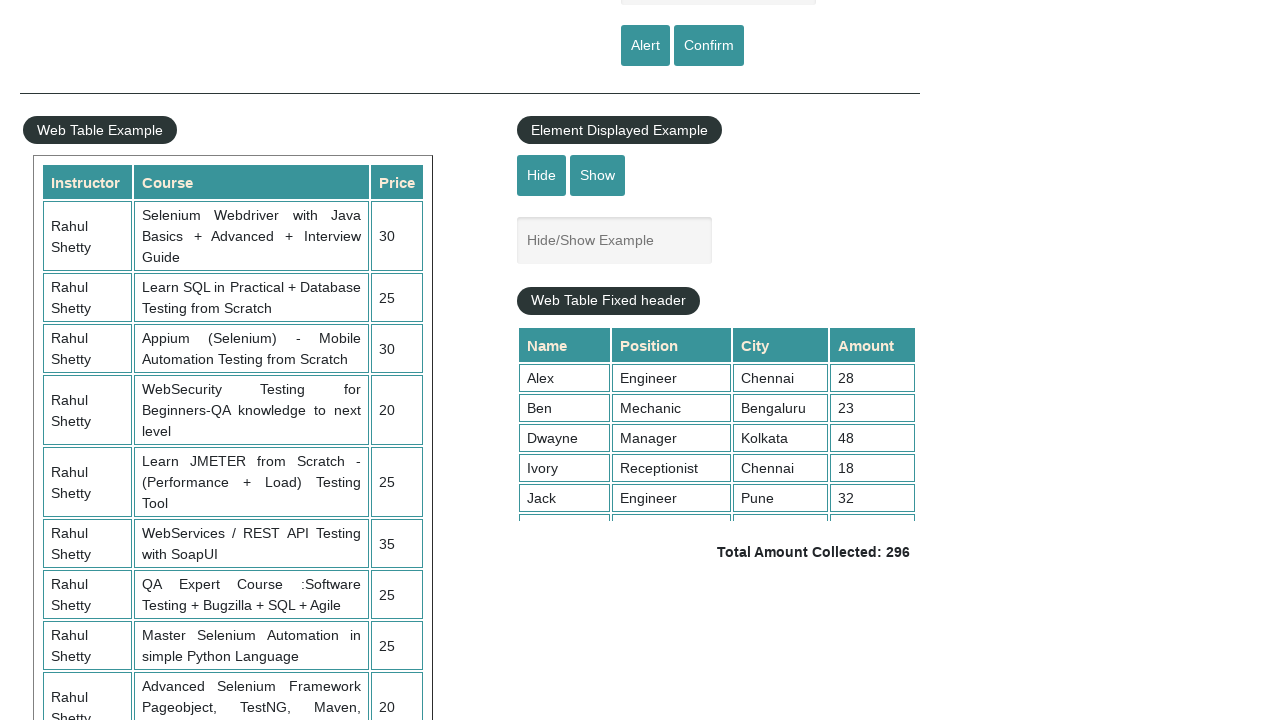

Retrieved all table header columns: 3 columns found
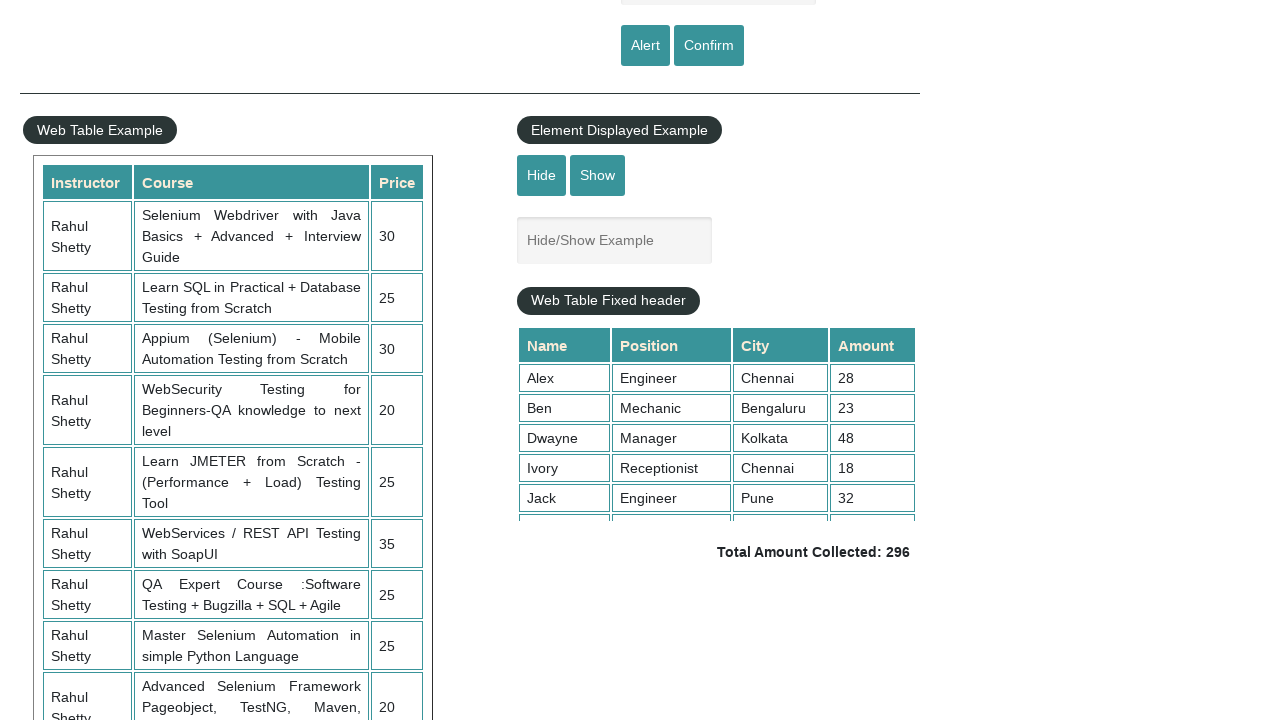

Retrieved data cells from second row: 3 cells found
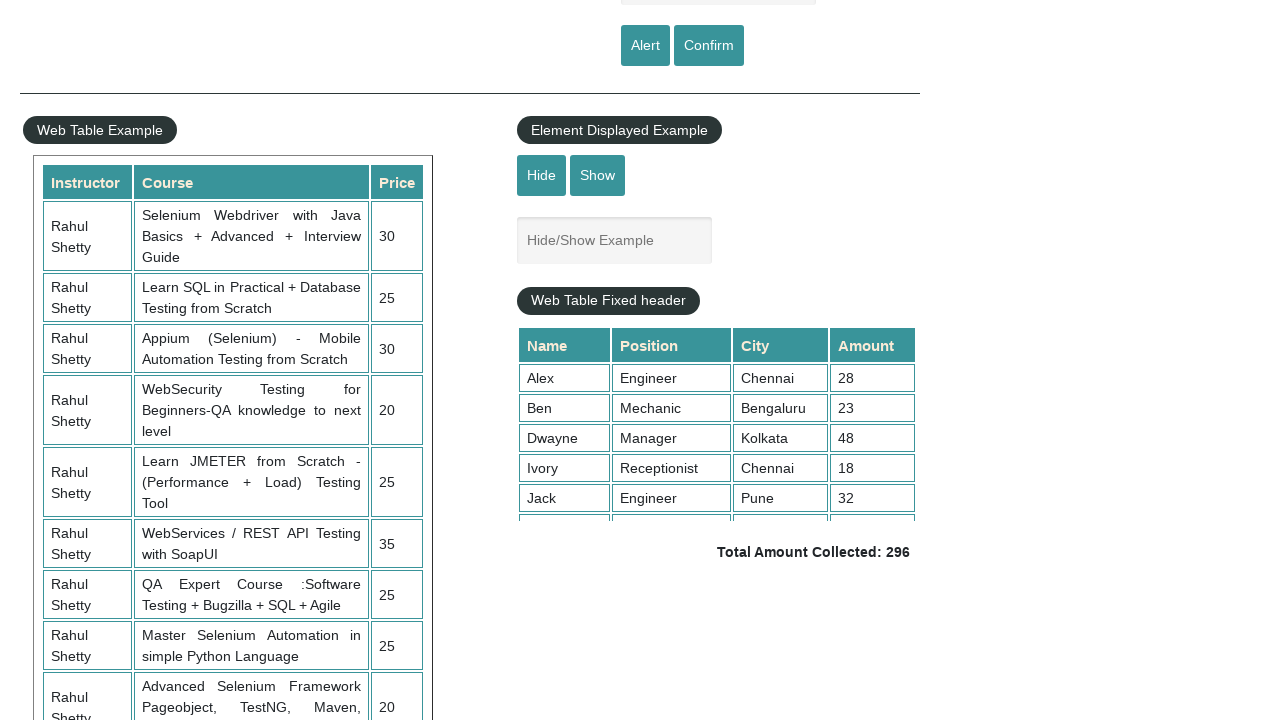

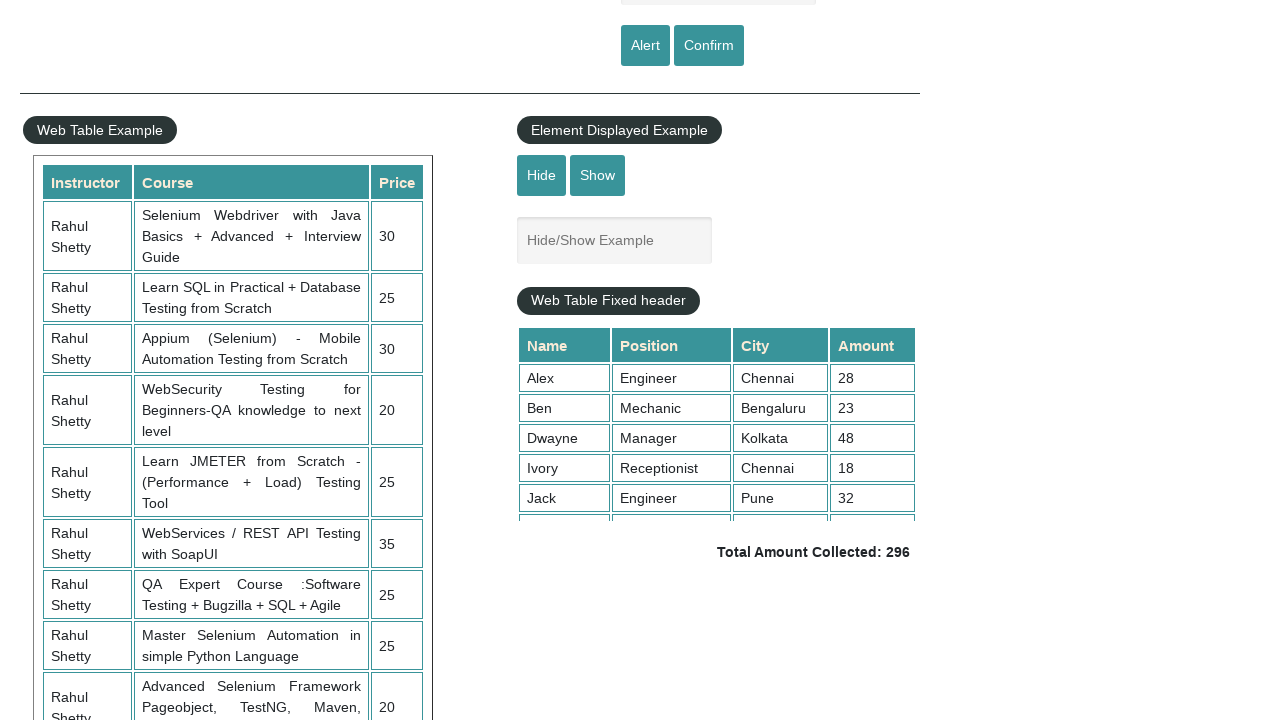